Opens a Google Form with pre-filled URL parameters (name, email, phone, address, birthdate) and clicks the submit button to submit the form.

Starting URL: https://docs.google.com/forms/d/e/1FAIpQLSfoth2f2lJXwrpZSAwoW8iHeKOBnx4Ks7jesk_t65MLb_Otxw/viewform?usp=pp_url&entry.1029139045=Taro%20Yamada&entry.387916820=sample@example.com&entry.1239014792=080-1234-5678&entry.1382078040=Tokyo&entry.731826105_year=1990&entry.731826105_month=3&entry.731826105_day=25

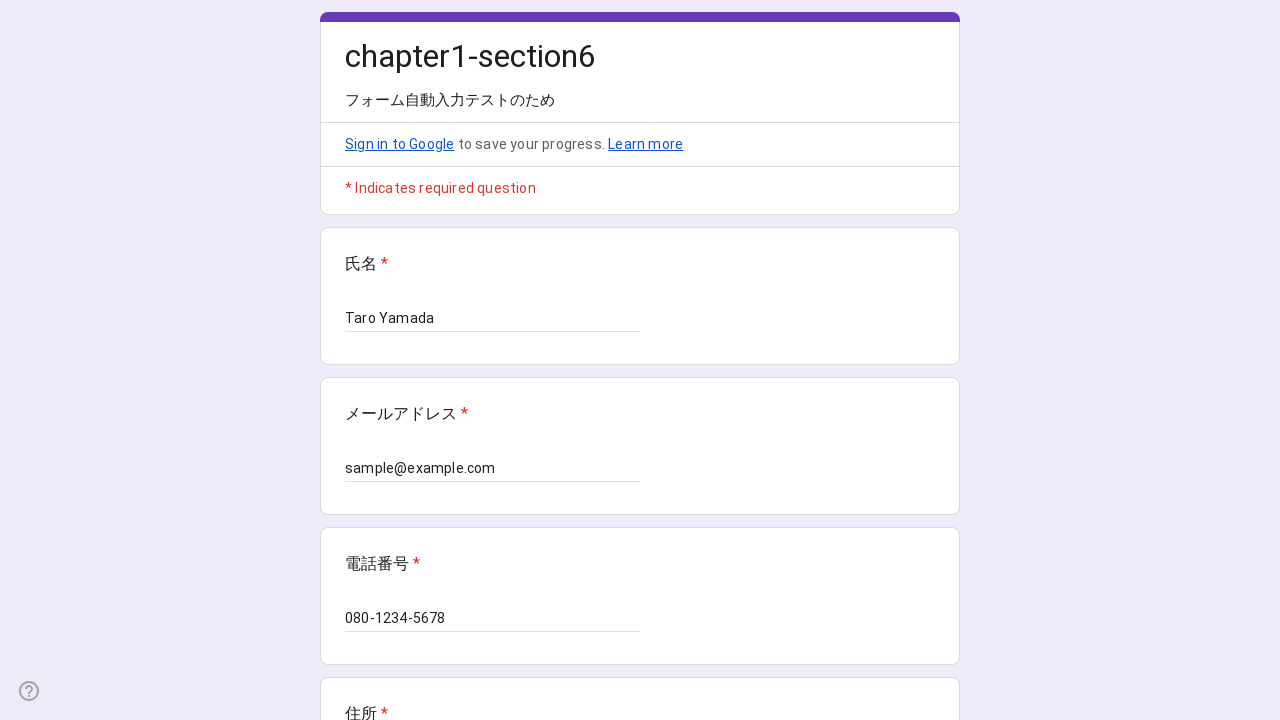

Waited for Google Form to load
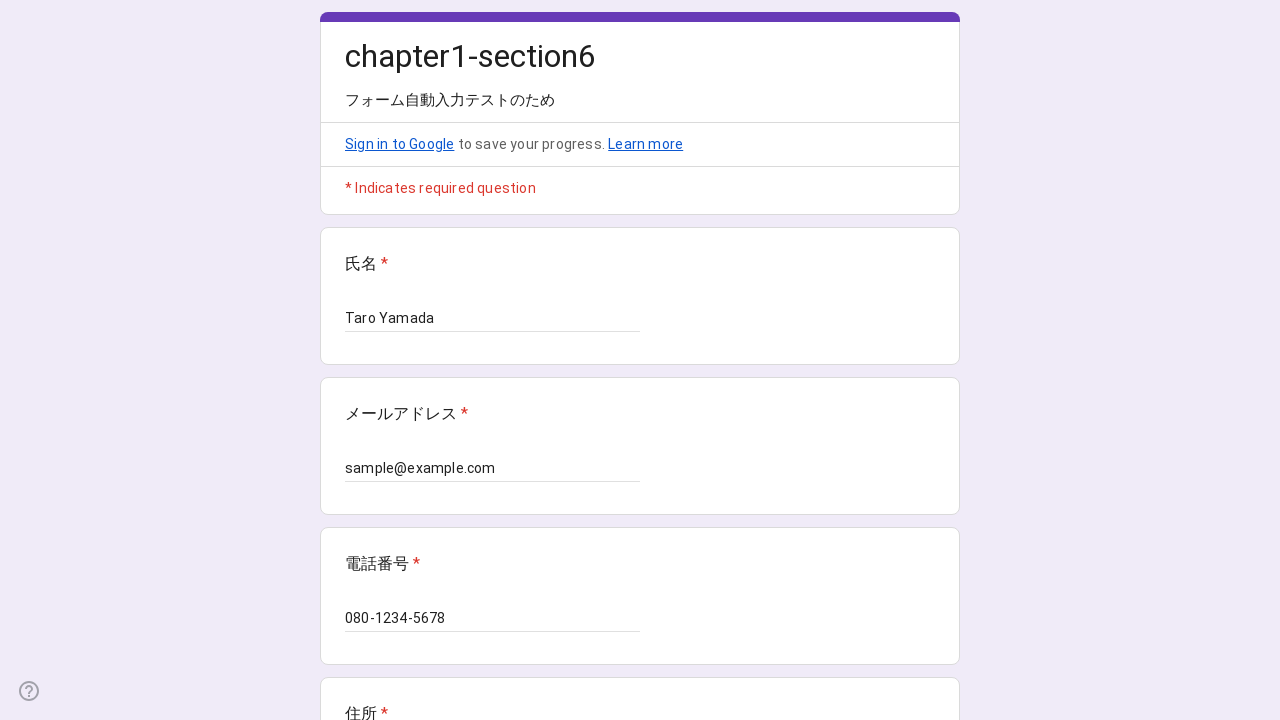

Clicked the submit button to submit the form with pre-filled data at (369, 533) on xpath=//*[@id="mG61Hd"]/div[2]/div/div[3]/div[1]/div[1]/div
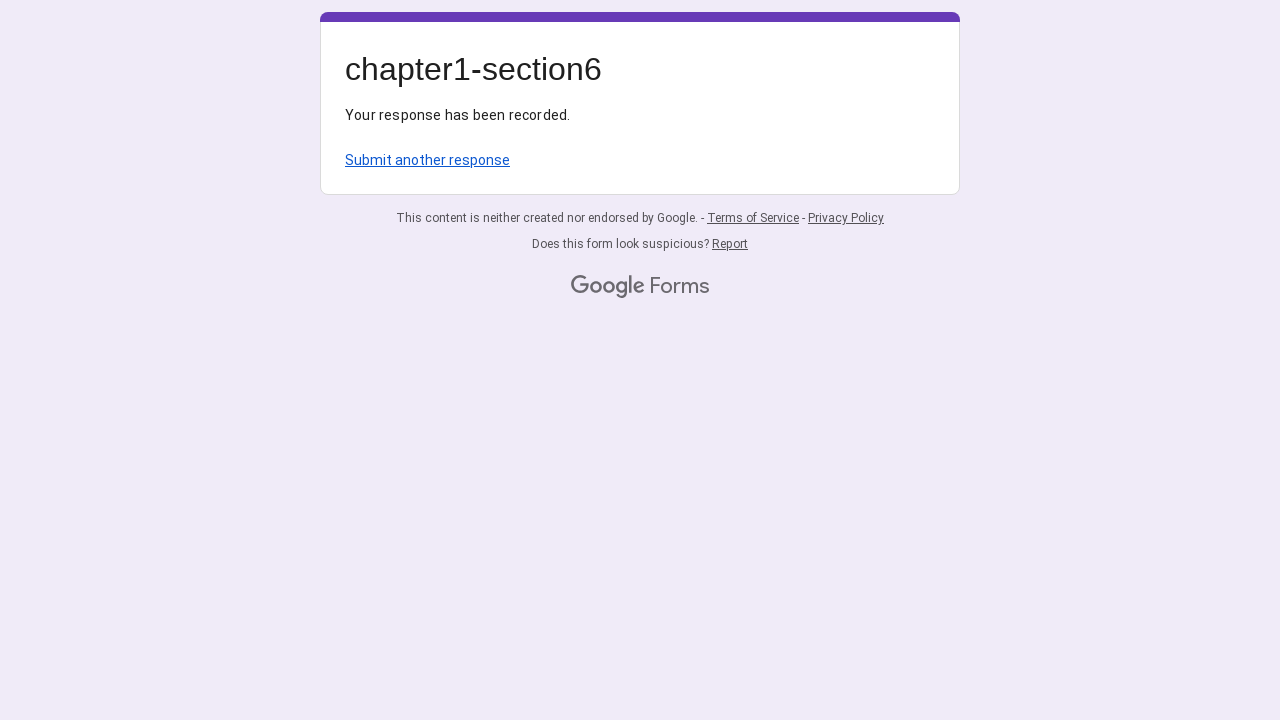

Form submission completed and page reached network idle state
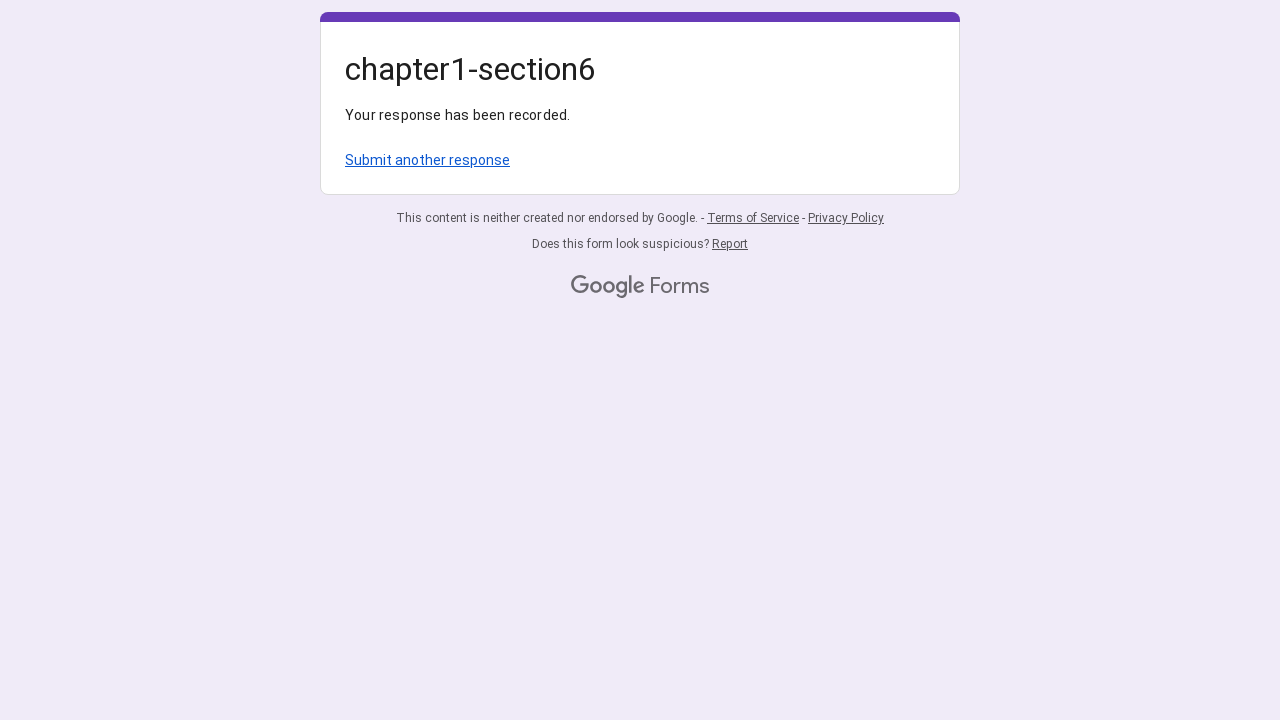

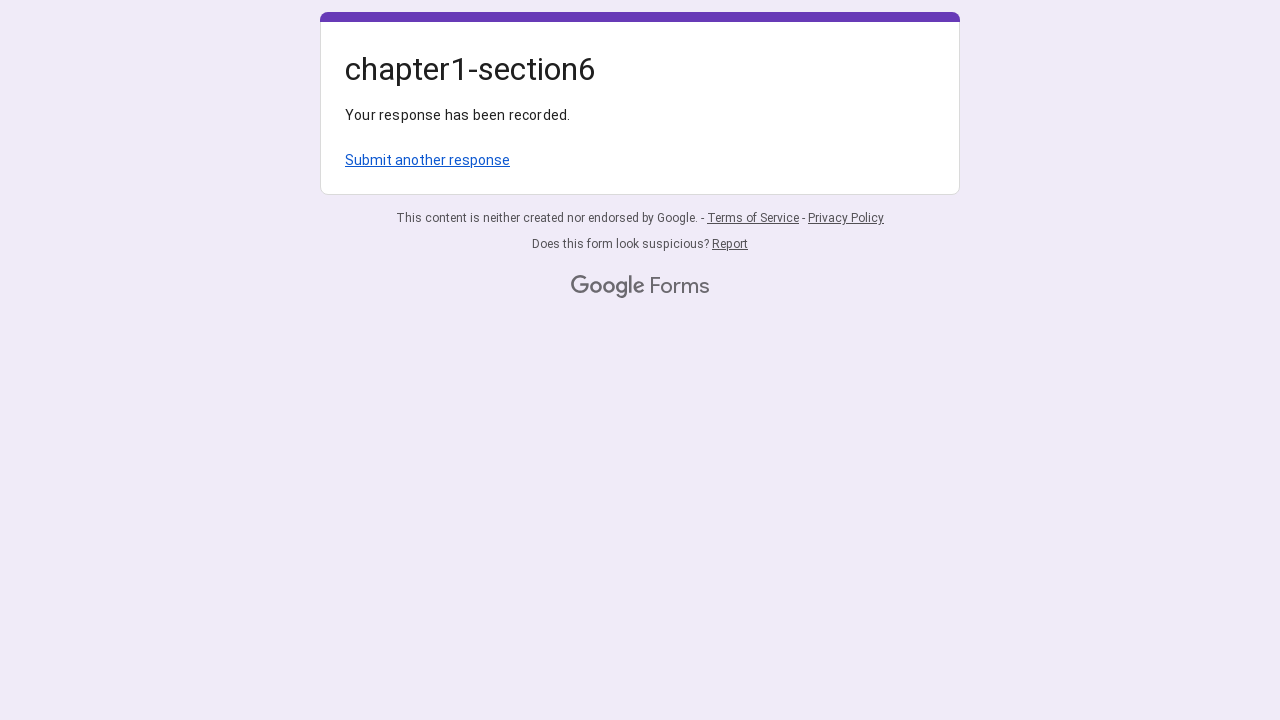